Checks that the second button's value matches expected text when ignoring case

Starting URL: https://kristinek.github.io/site/examples/locators

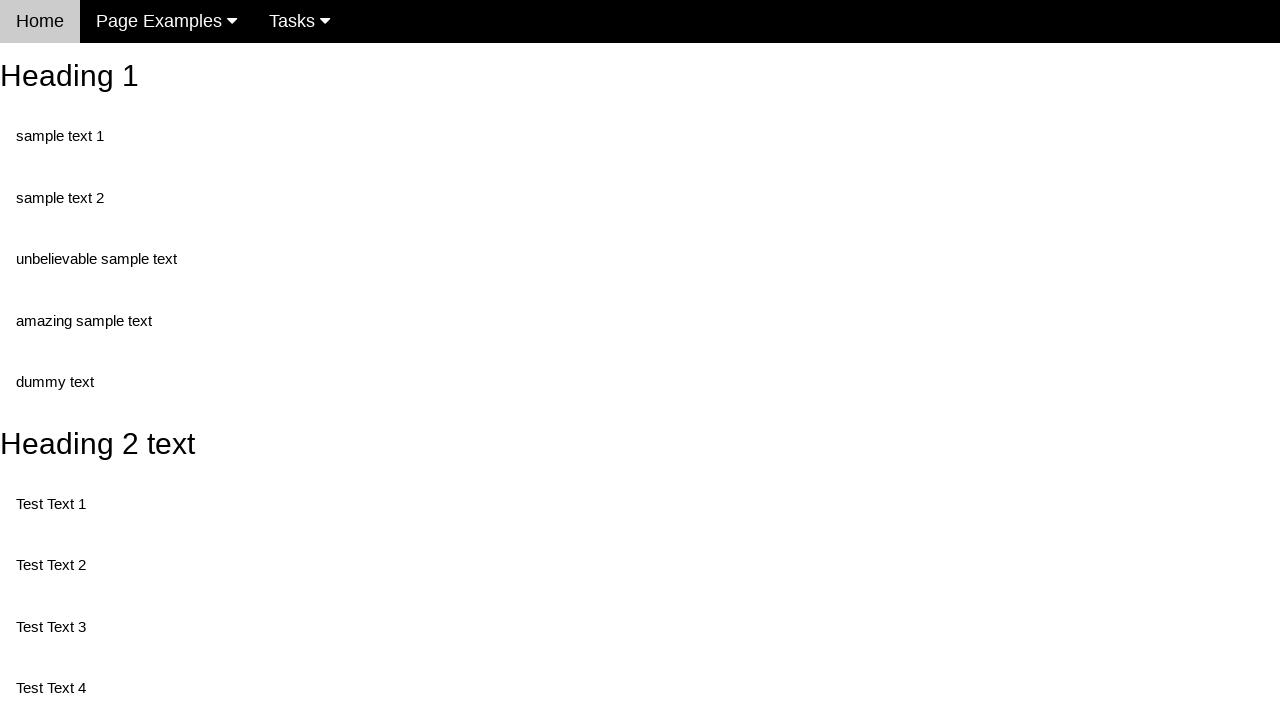

Navigated to locators example page
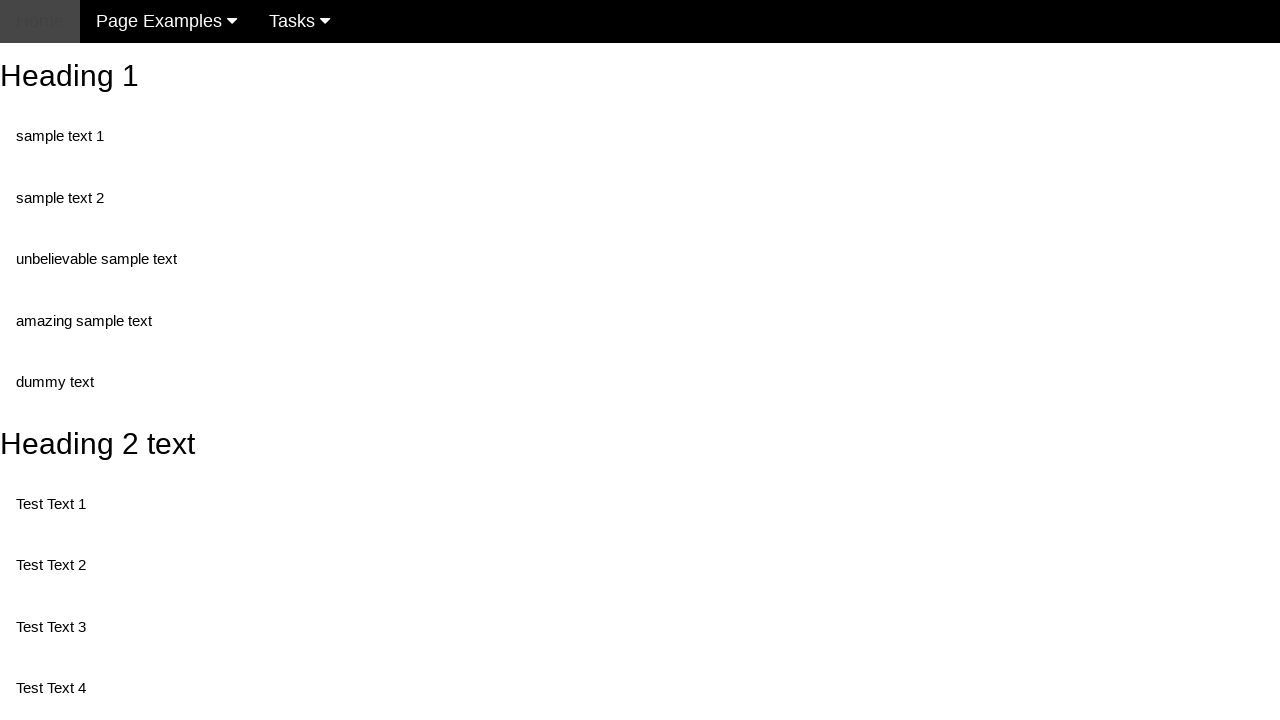

Retrieved value attribute from second button element
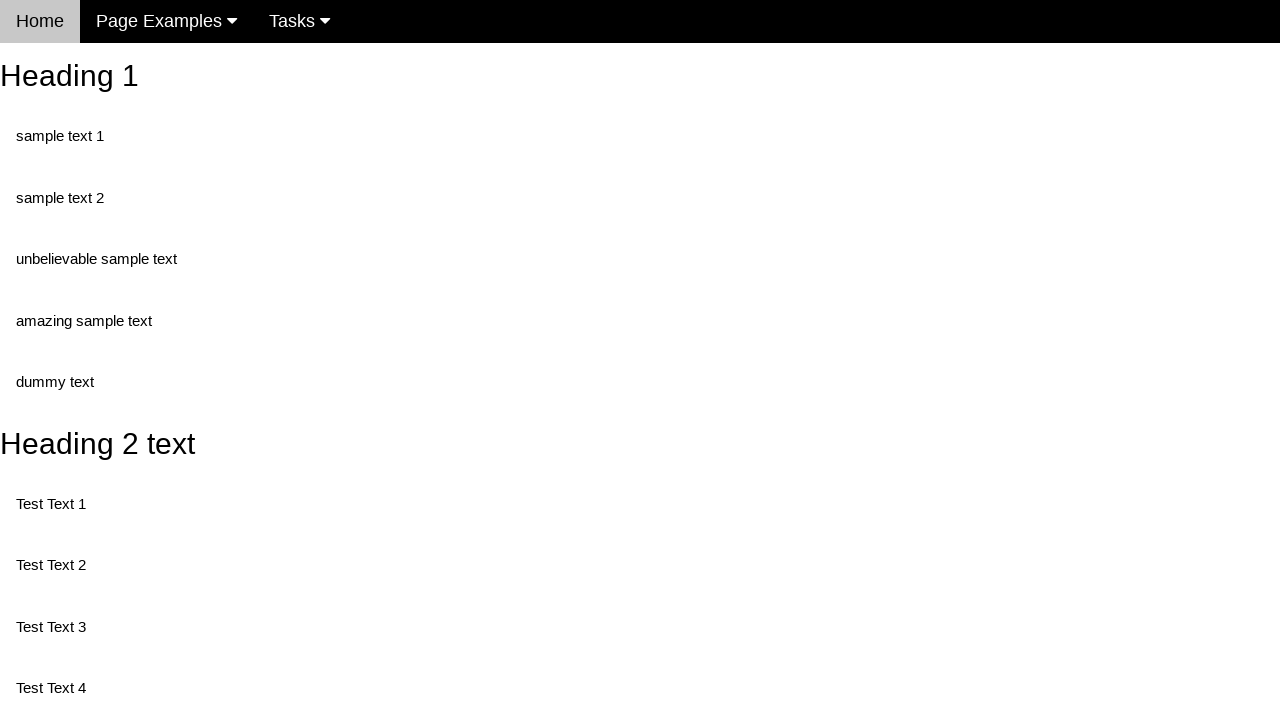

Asserted second button's value matches expected text (case insensitive)
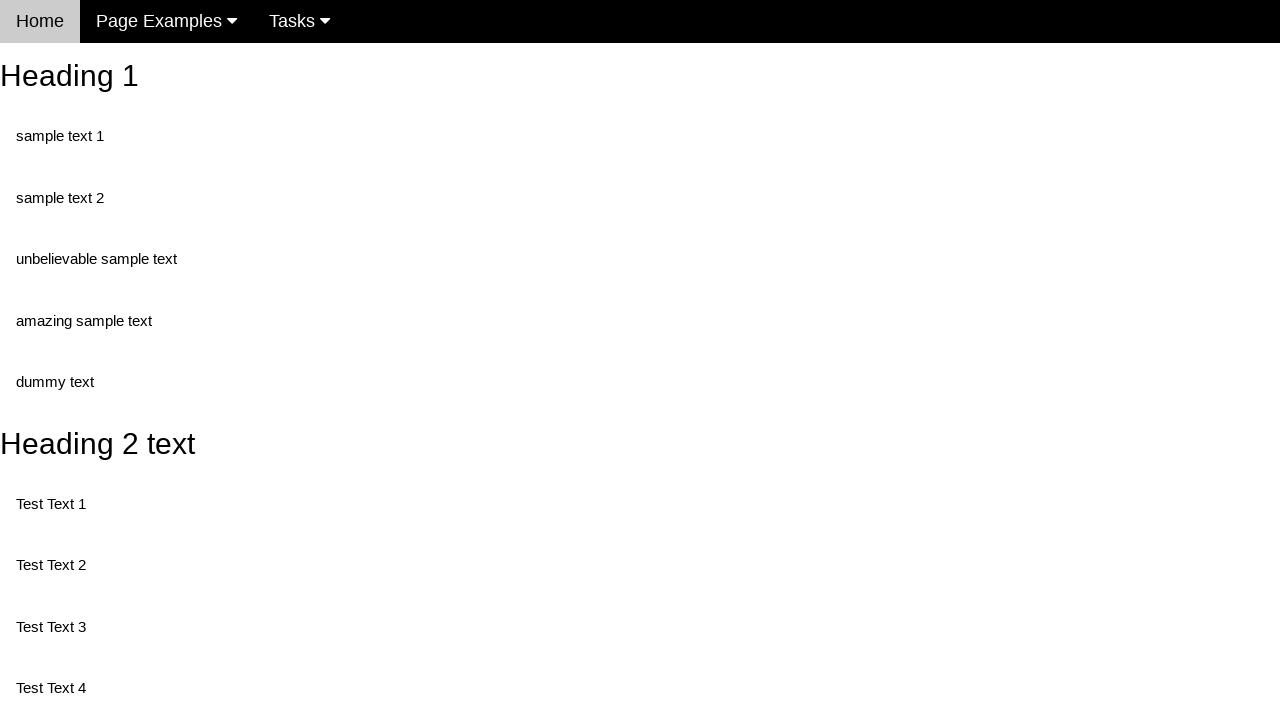

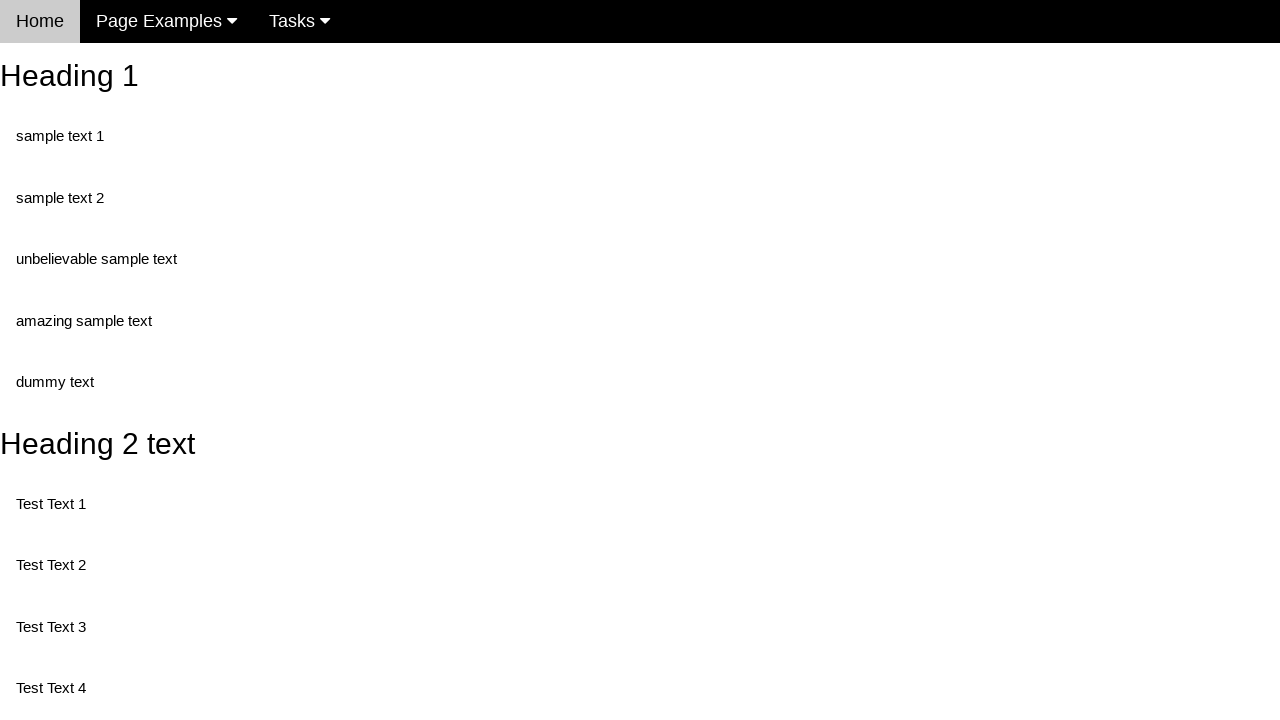